Tests the SeleniumBase demo page by typing into an input field, clicking a button, and verifying elements and text are present

Starting URL: https://seleniumbase.io/demo_page

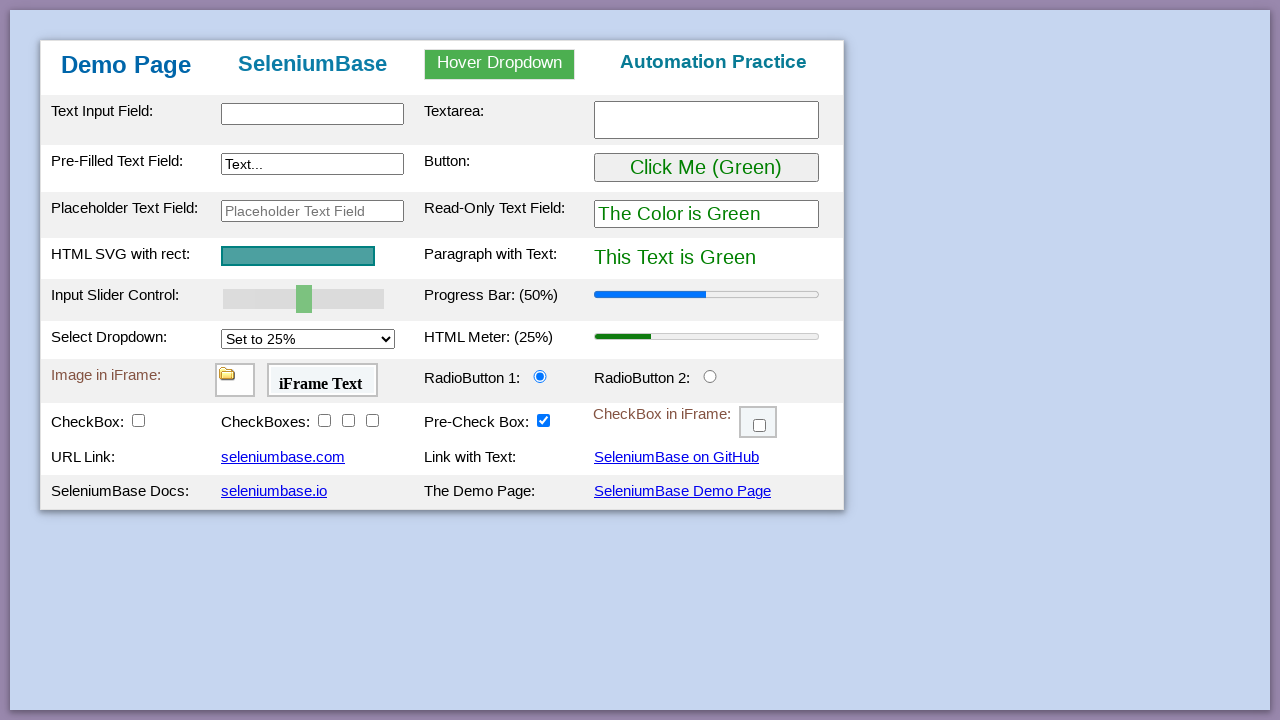

Navigated to SeleniumBase demo page
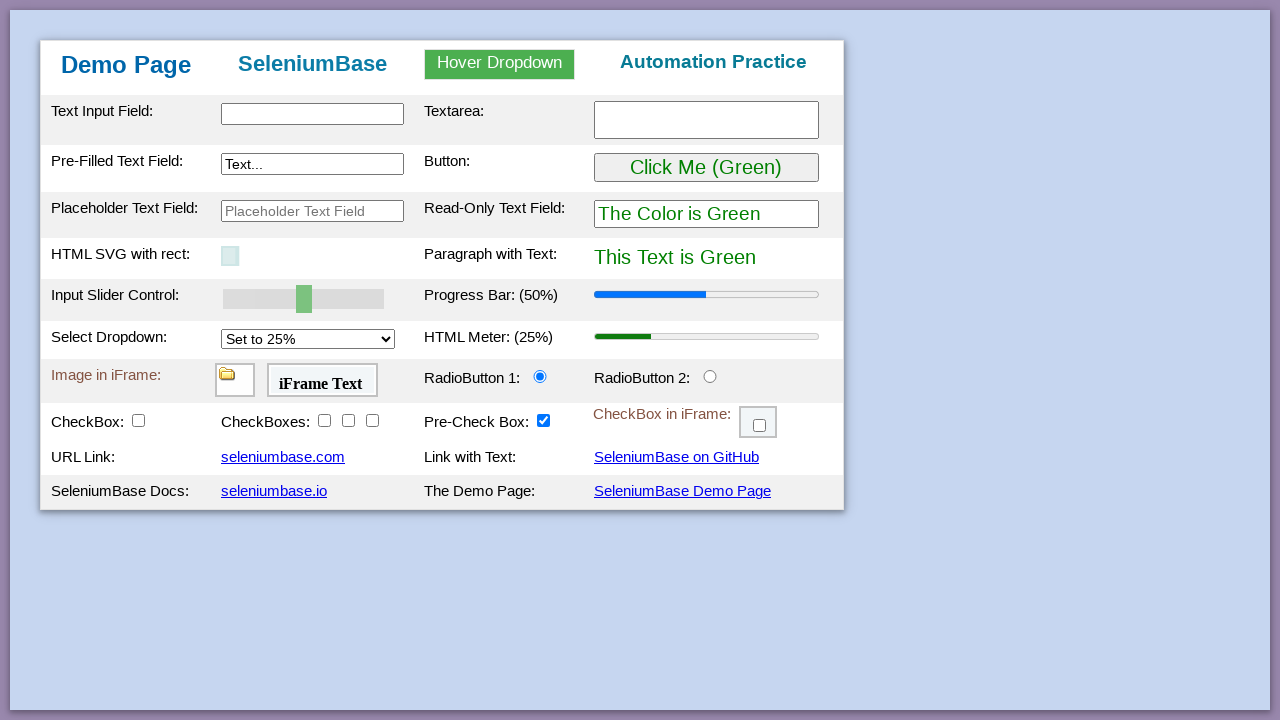

Typed 'This is Automated' into text input field on #myTextInput
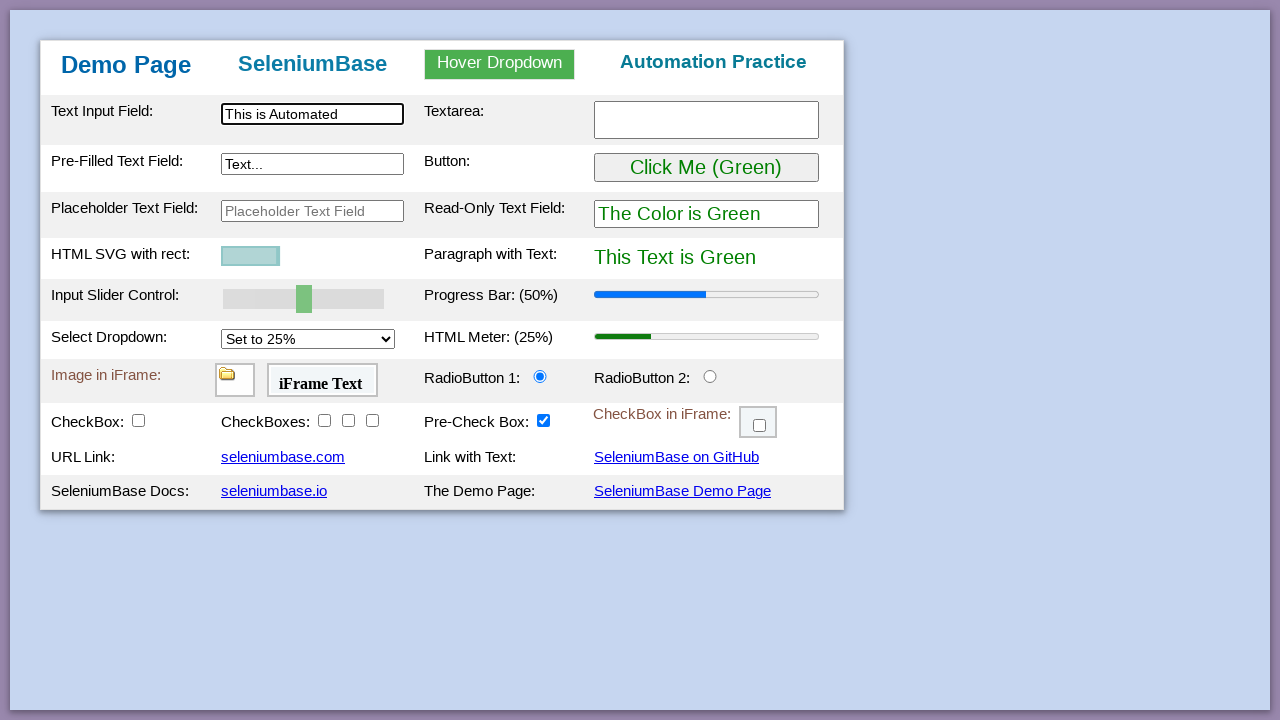

Clicked the button at (706, 168) on #myButton
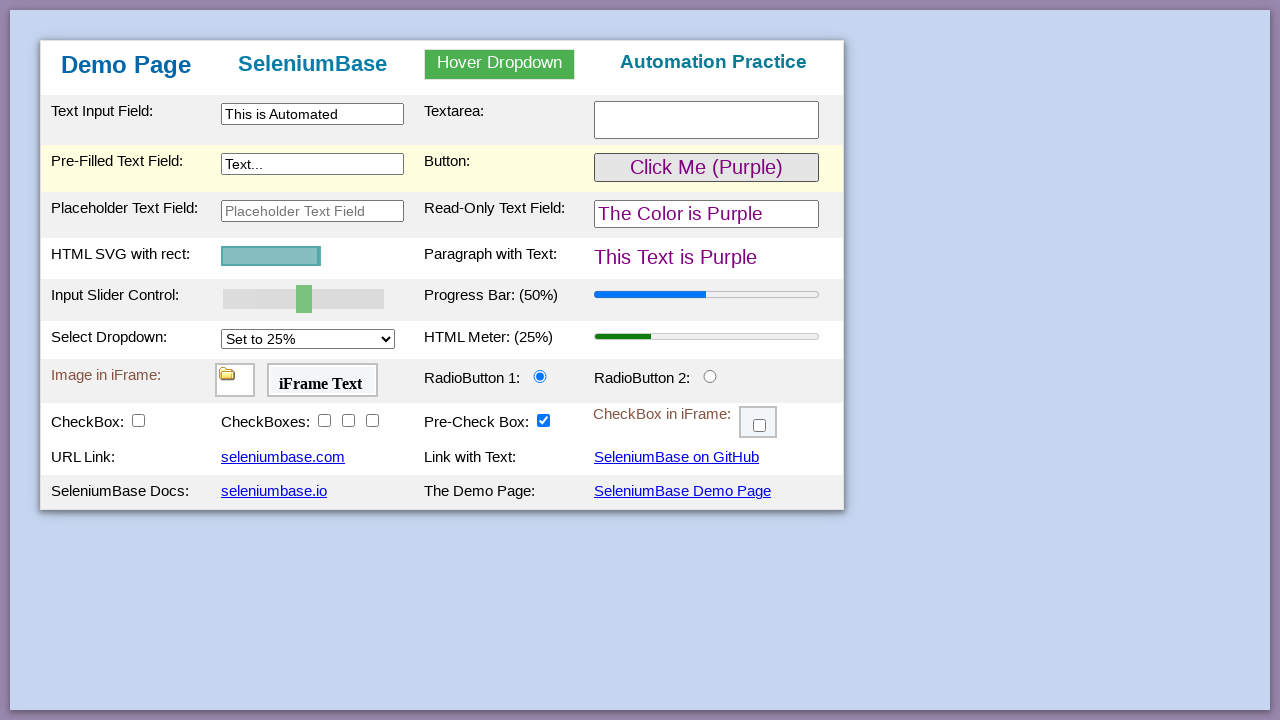

Verified table body element exists
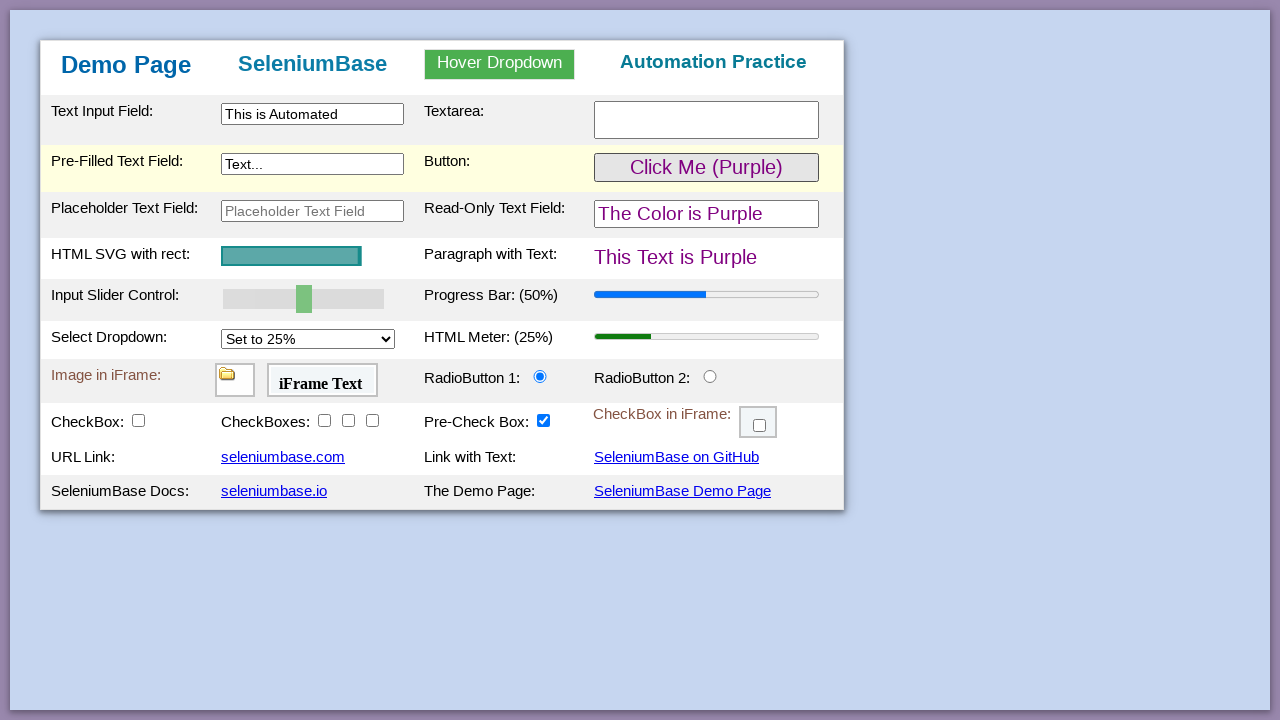

Verified h3 heading contains 'Automation Practice'
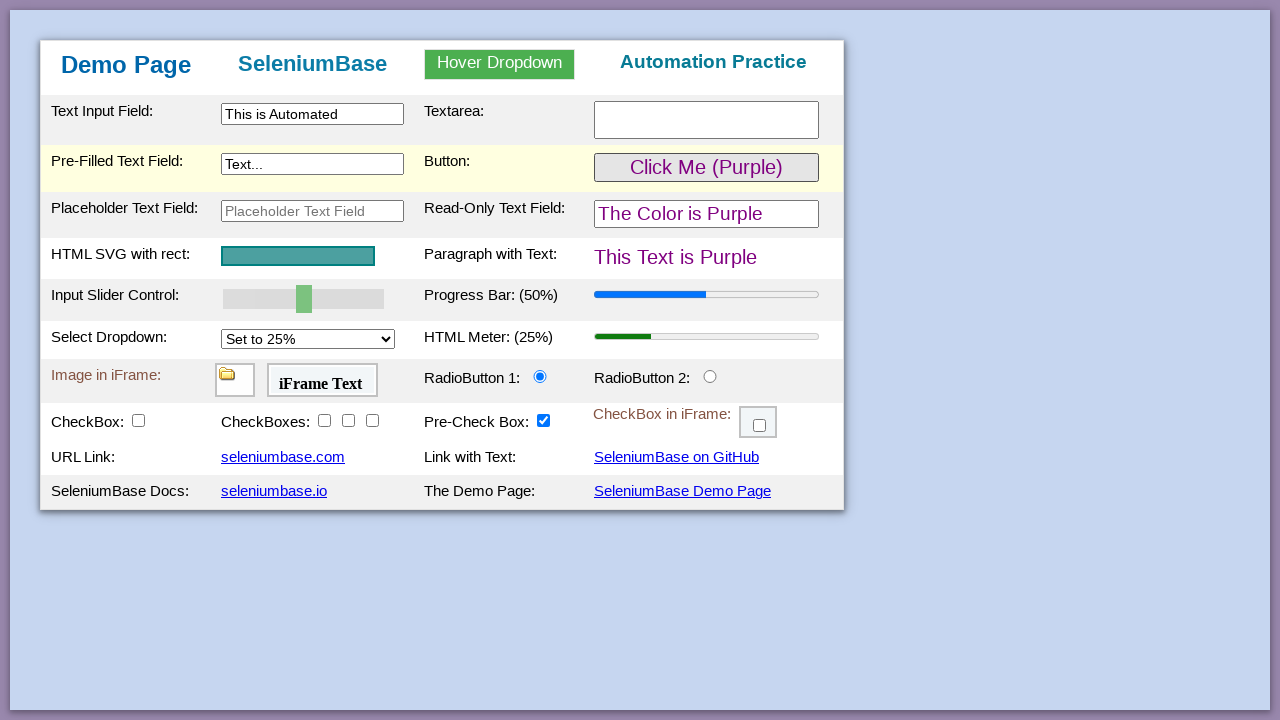

Clicked the SeleniumBase Demo Page link at (682, 491) on a:has-text('SeleniumBase Demo Page')
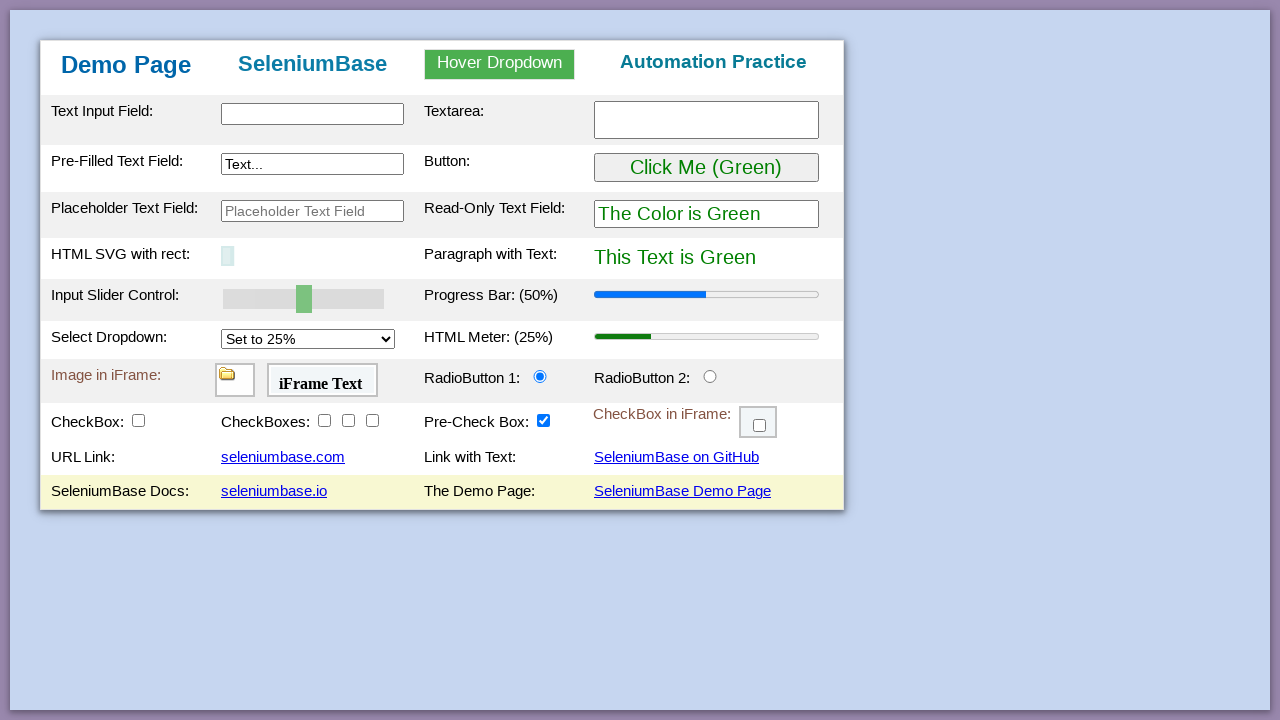

Verified h1 heading has exact text 'Demo Page'
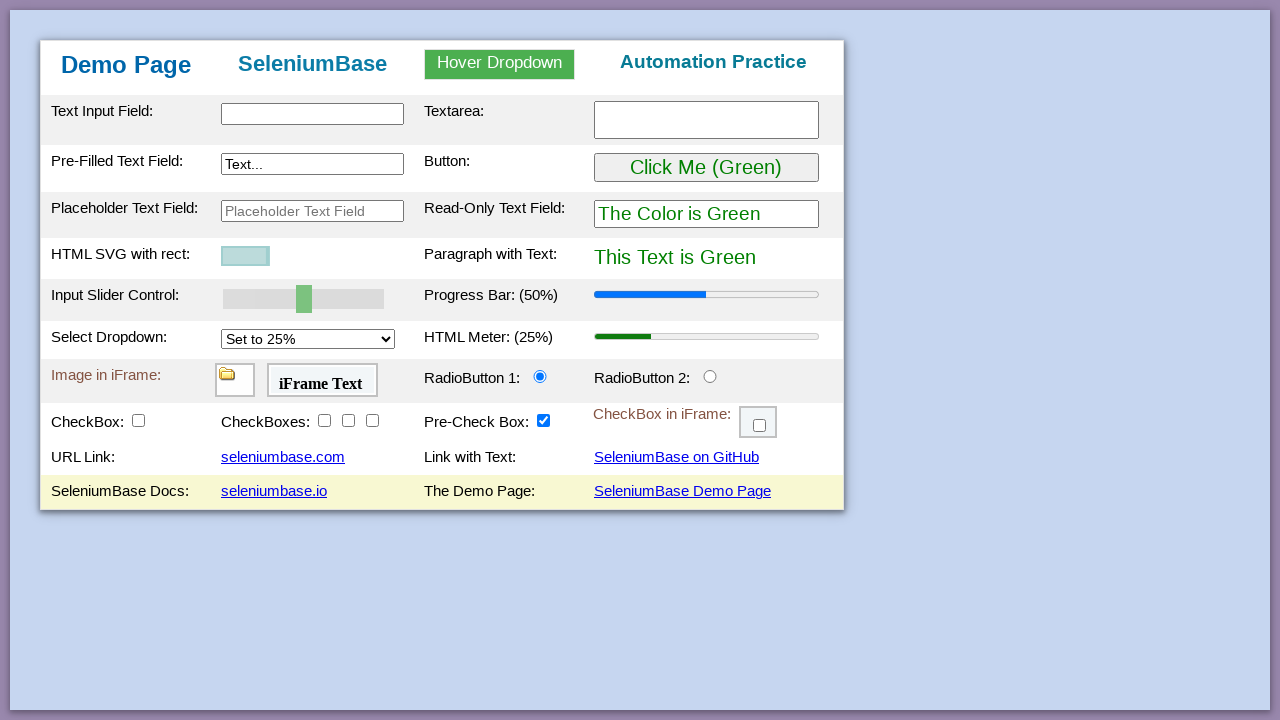

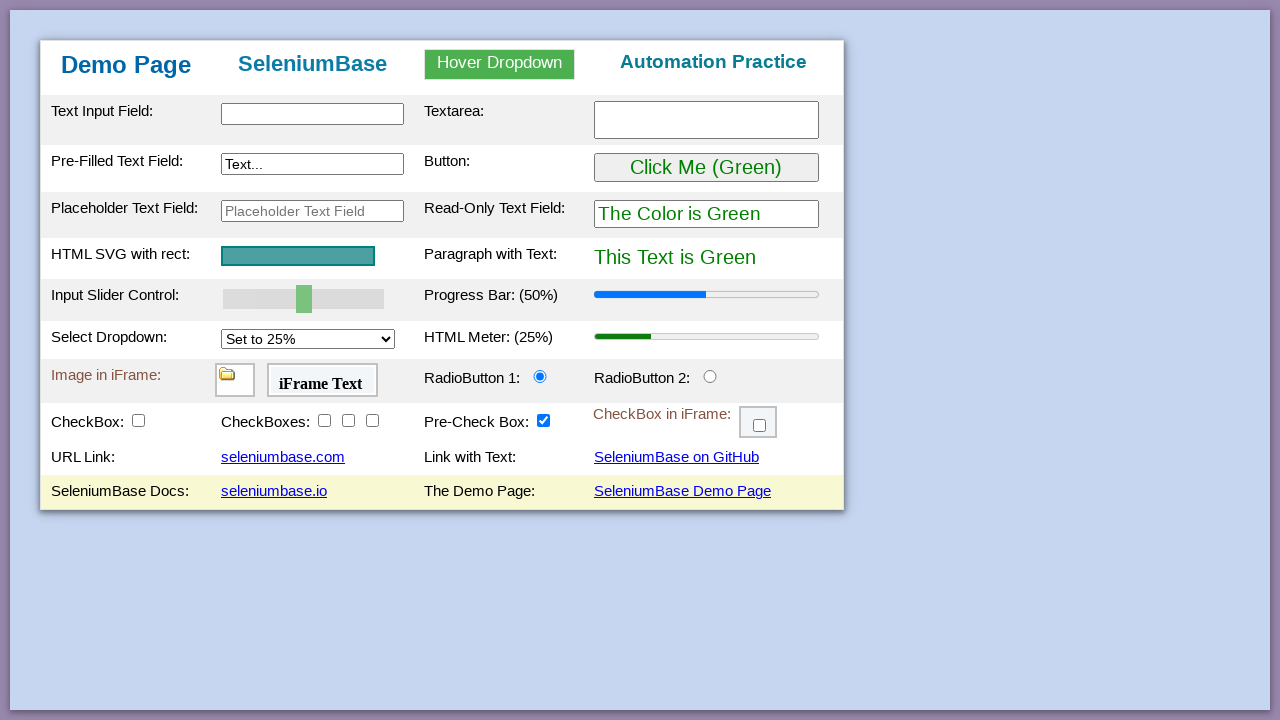